Tests the UNLV class search functionality by navigating to the class search page, switching to an iframe, and entering a course subject code into the search field

Starting URL: https://my.unlv.nevada.edu/psp/lvporprd_10/EMPLOYEE/HRMS/c/COMMUNITY_ACCESS.CLASS_SEARCH.GBL

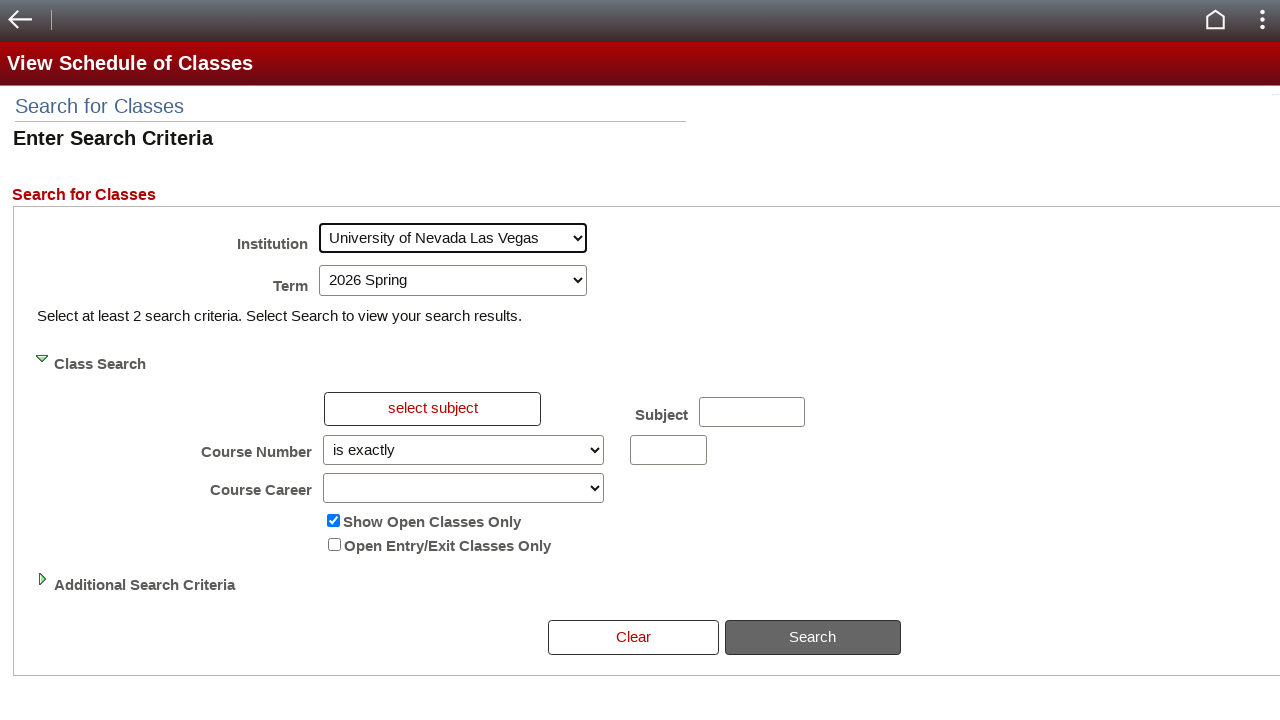

Waited for iframe to load on class search page
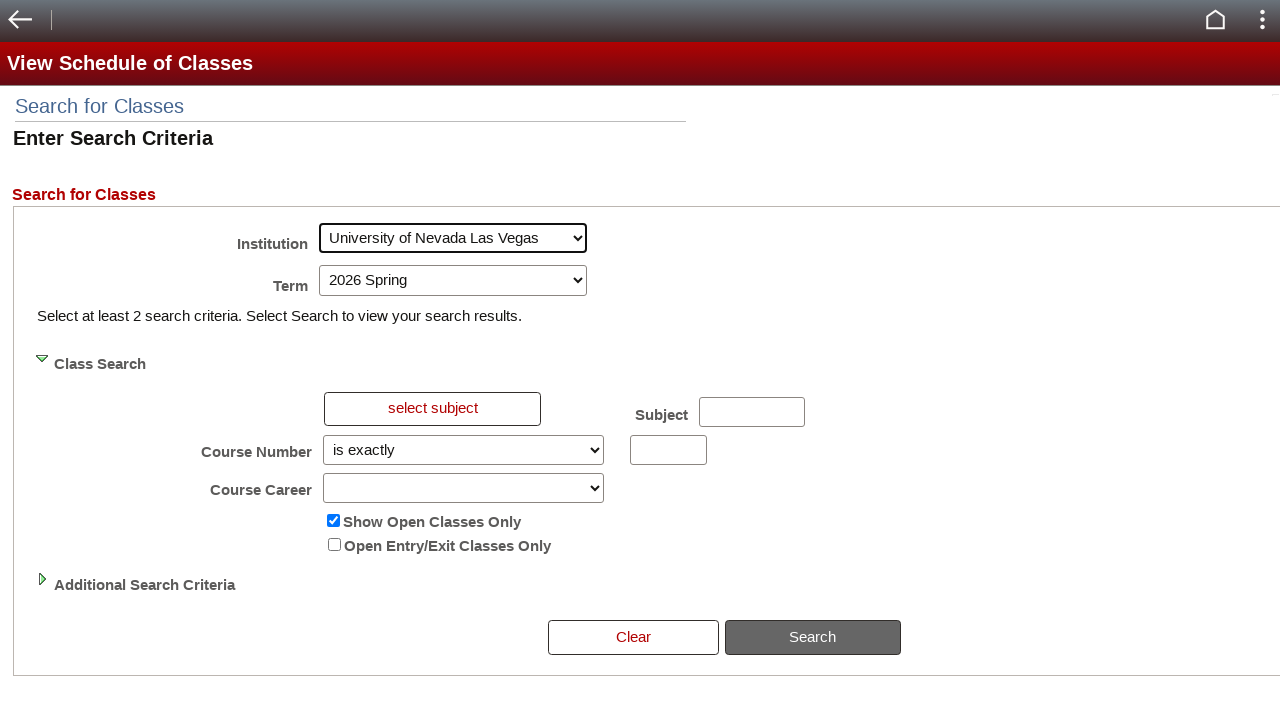

Located and switched to iframe context
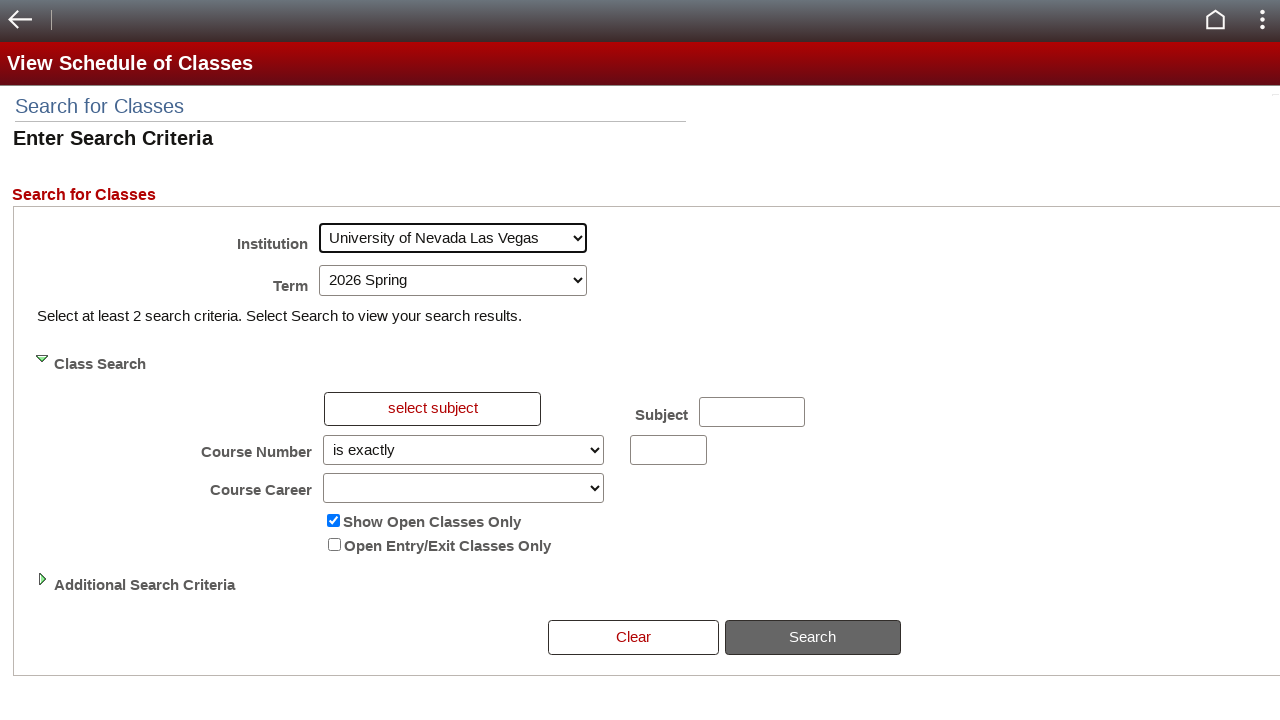

Waited for class subject input field to be present in iframe
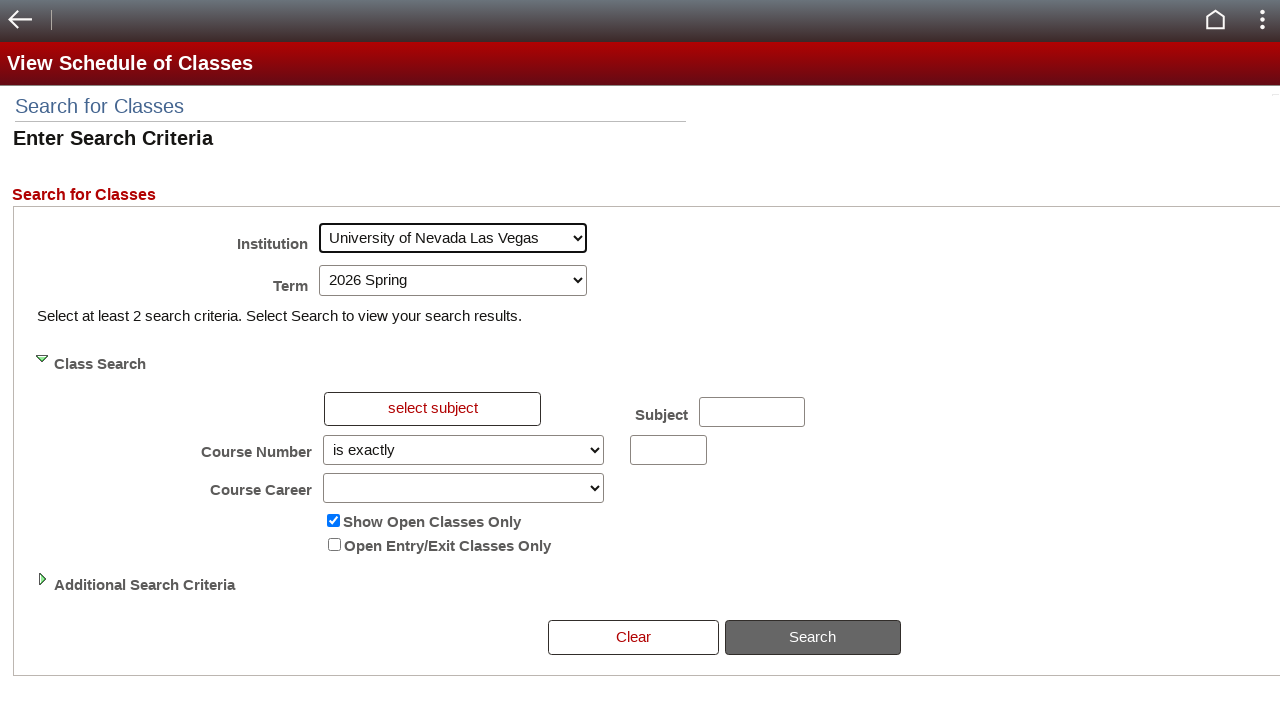

Located the class subject input field
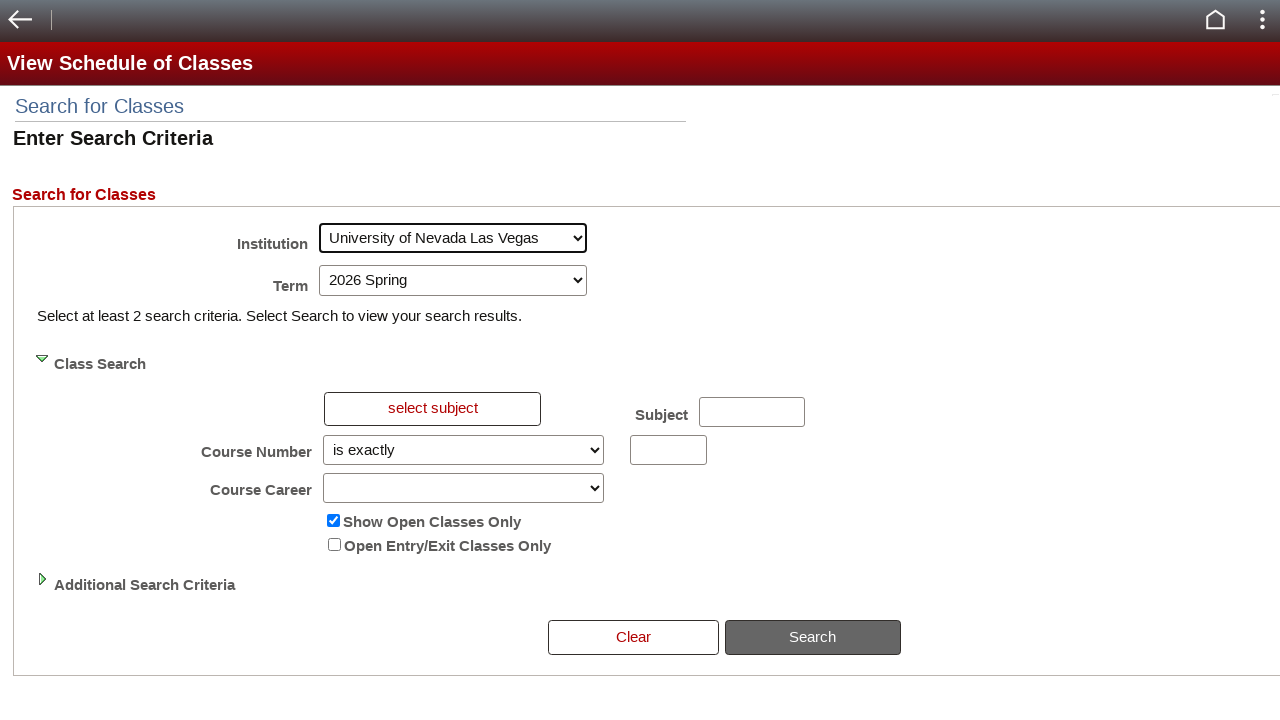

Cleared the class subject input field on iframe >> nth=0 >> internal:control=enter-frame >> #SSR_CLSRCH_WRK_SUBJECT\$0
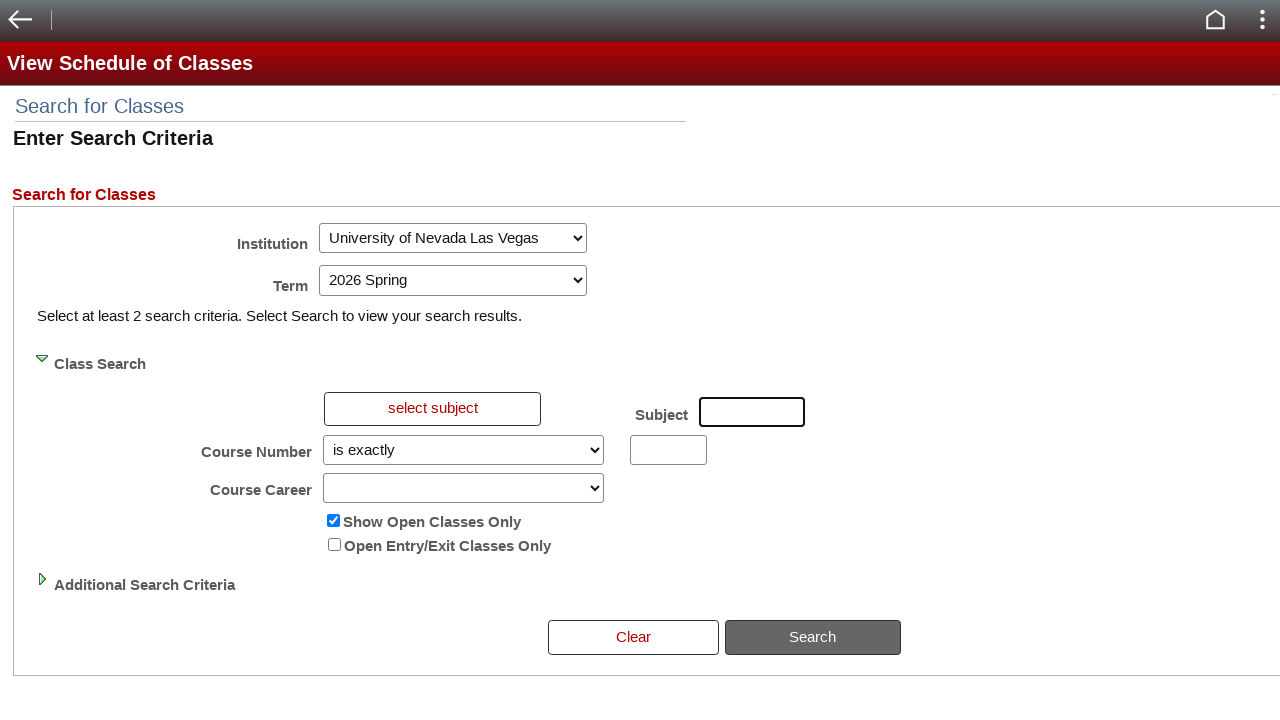

Entered course subject code 'MATH' into search field with 500ms delay on iframe >> nth=0 >> internal:control=enter-frame >> #SSR_CLSRCH_WRK_SUBJECT\$0
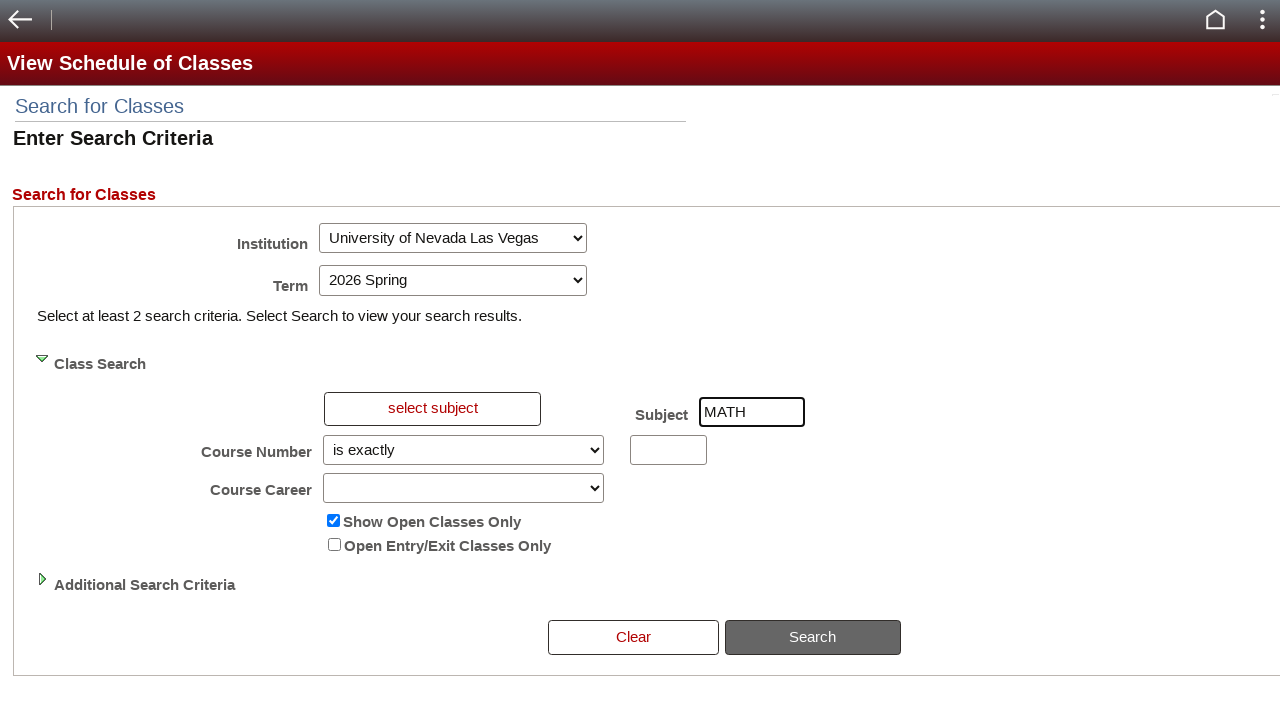

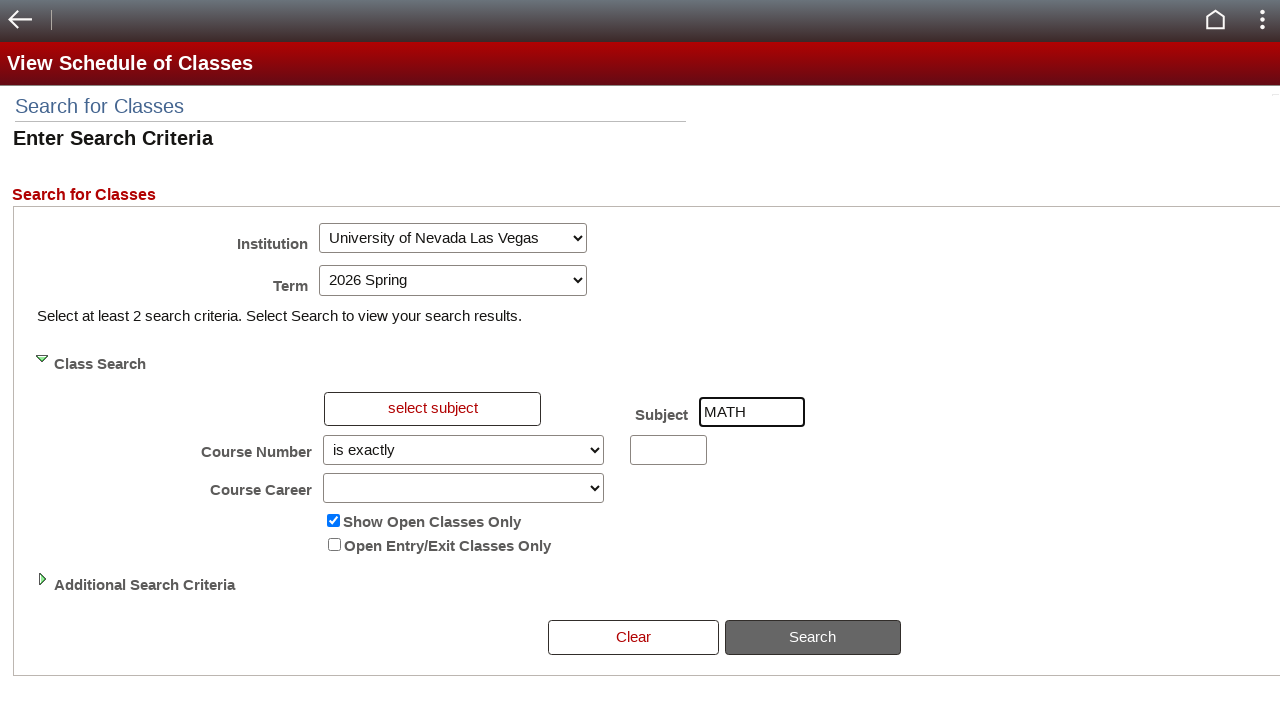